Tests radio button functionality by clicking Yes and Impressive radio buttons and verifying the selection output text.

Starting URL: https://demoqa.com/radio-button

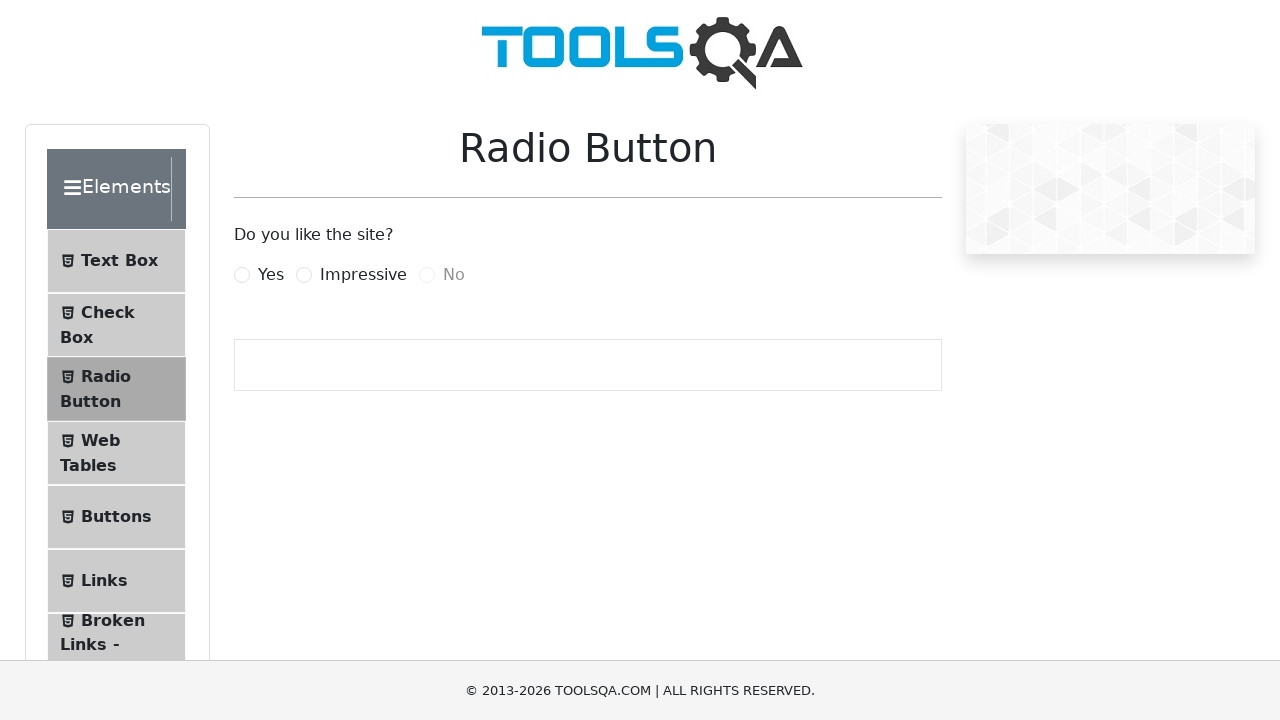

Clicked Yes radio button at (271, 275) on xpath=//label[@for='yesRadio']
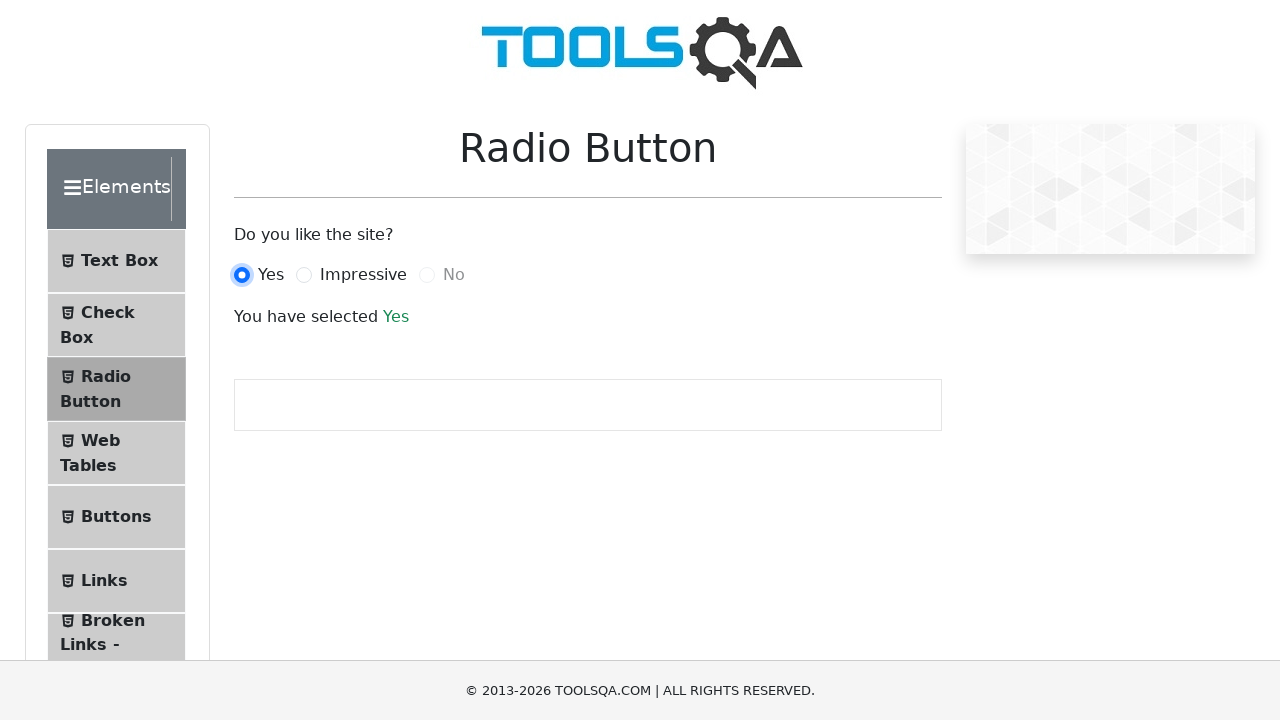

Output text appeared after clicking Yes
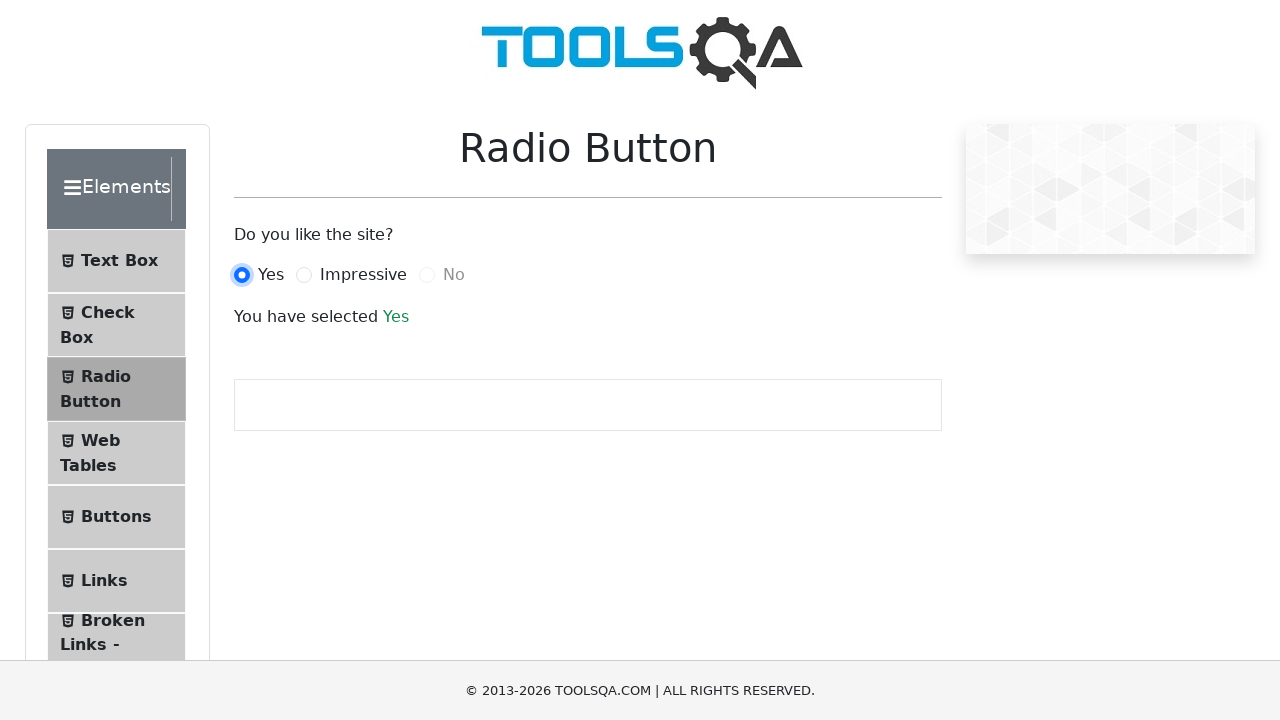

Clicked Impressive radio button at (363, 275) on xpath=//label[@for='impressiveRadio']
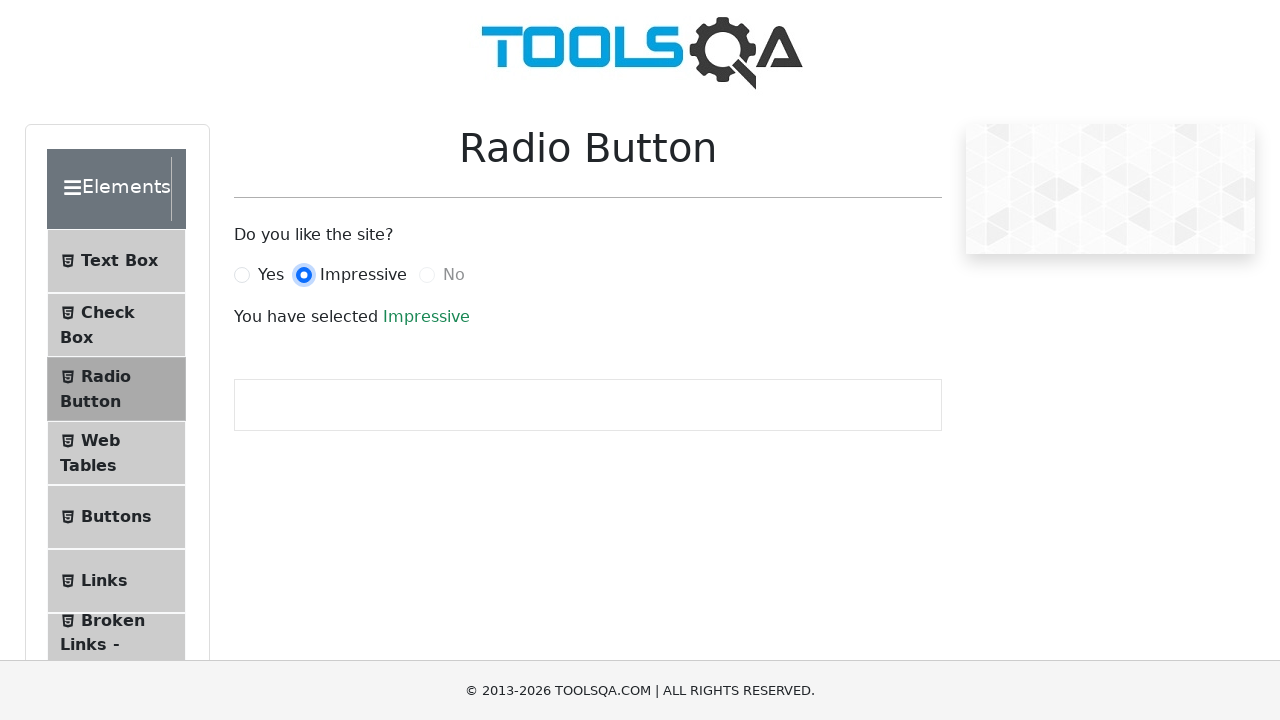

Output text updated after clicking Impressive
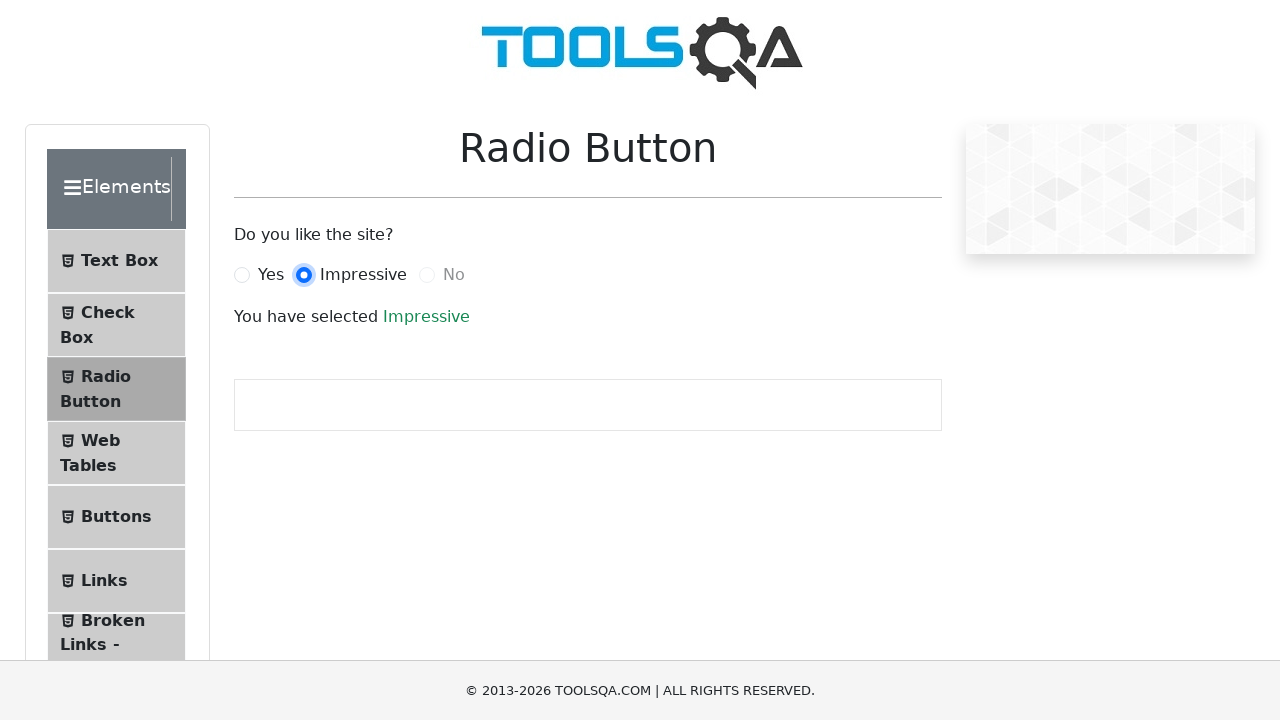

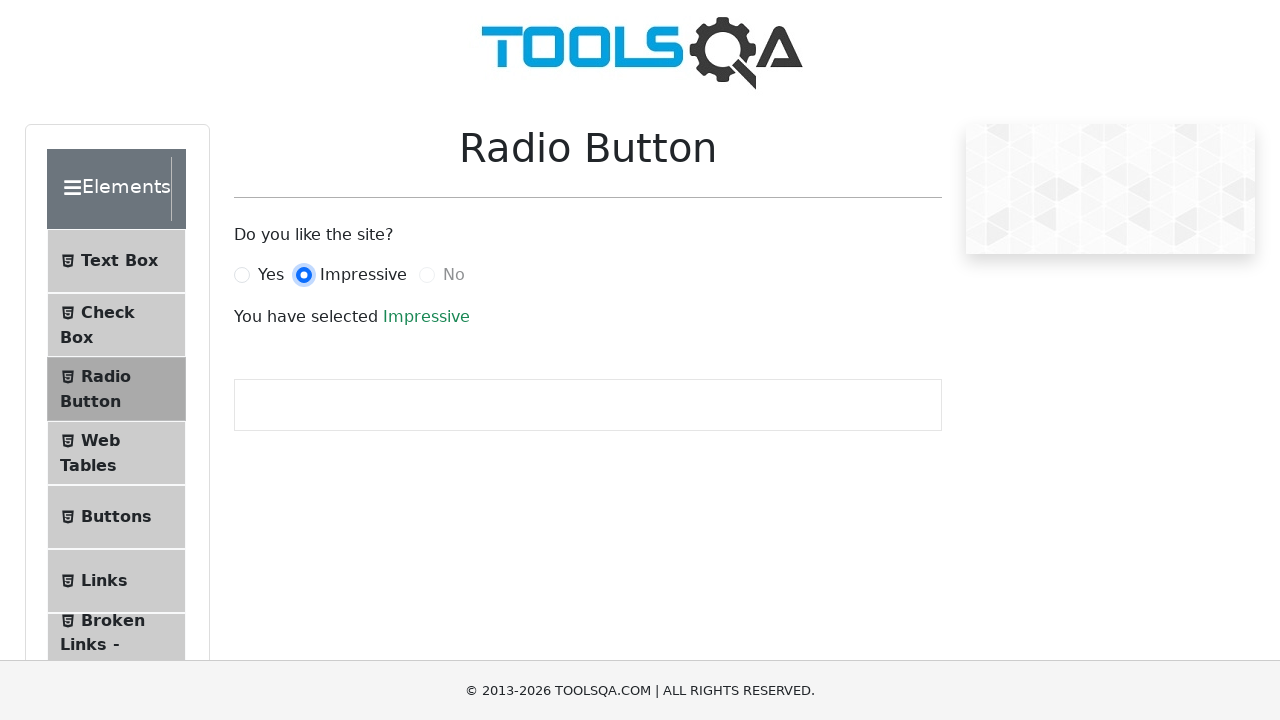